Tests registration form validation with invalid phone number formats - first too short, then invalid prefix

Starting URL: https://alada.vn/tai-khoan/dang-ky.html

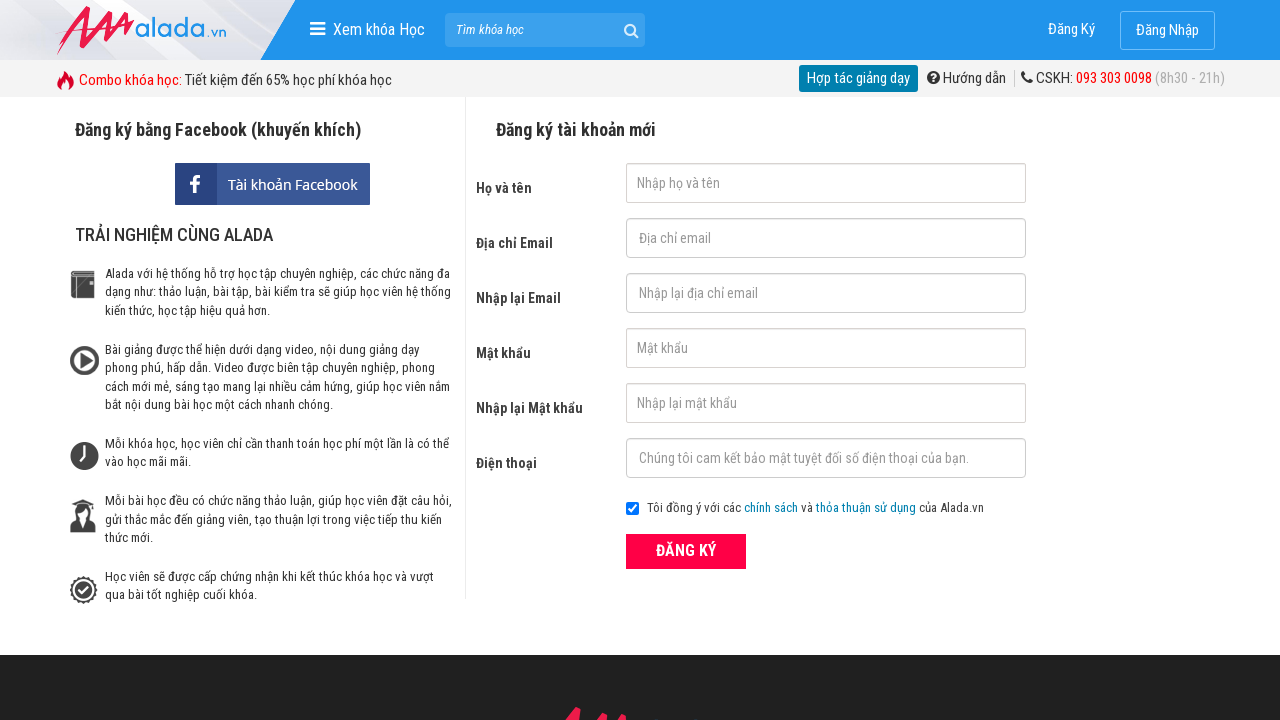

Filled first name field with 'Le Thanh Phat' on #txtFirstname
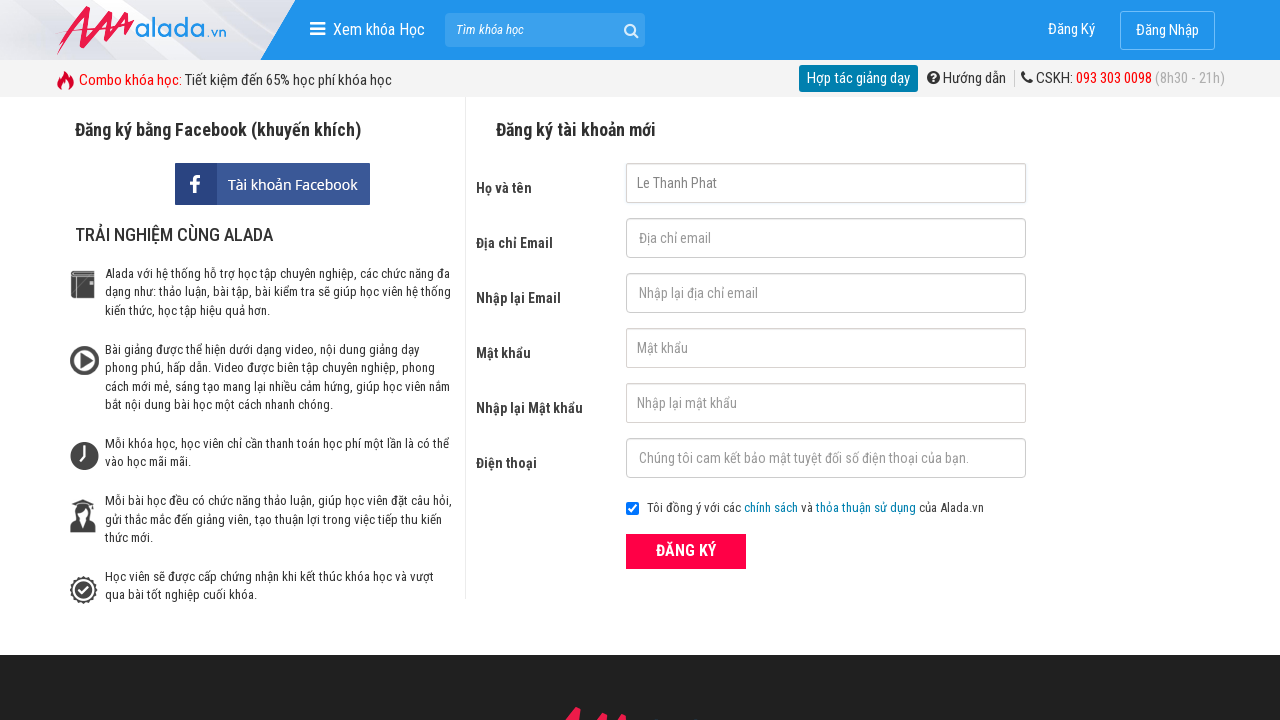

Filled email field with 'thanhphat@mail.com' on #txtEmail
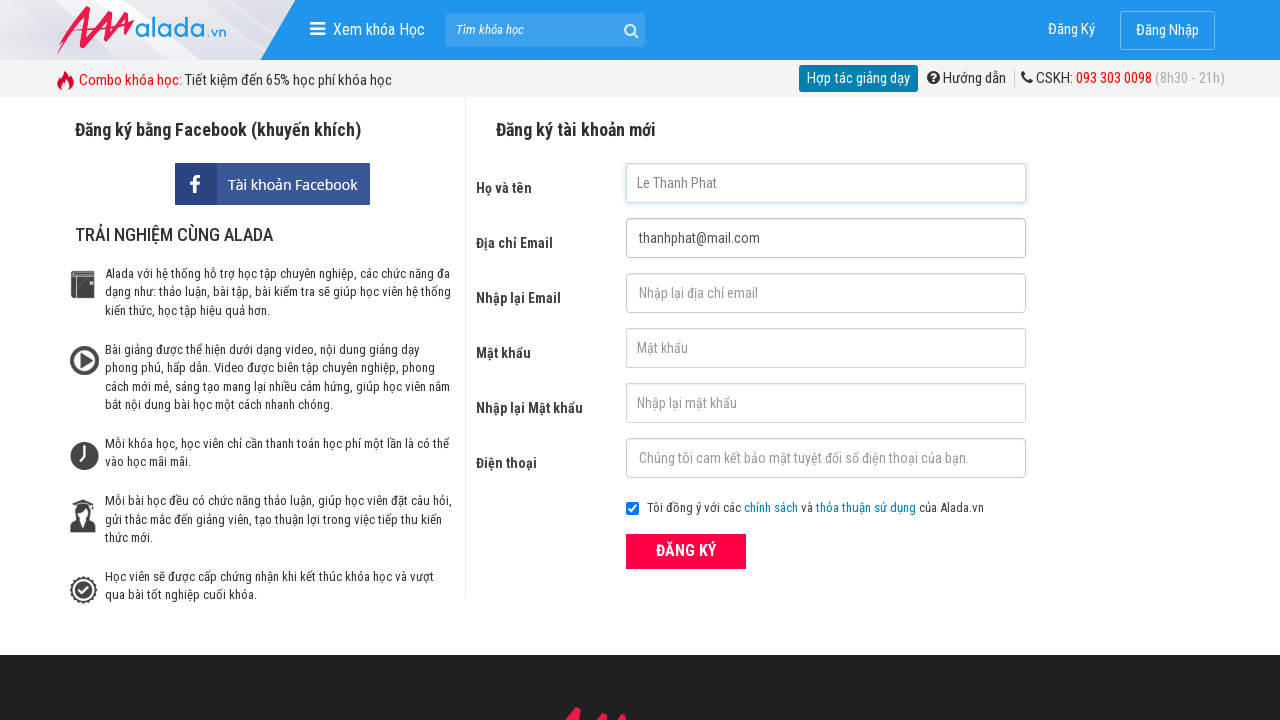

Filled confirm email field with 'thanhphat@mail.com' on #txtCEmail
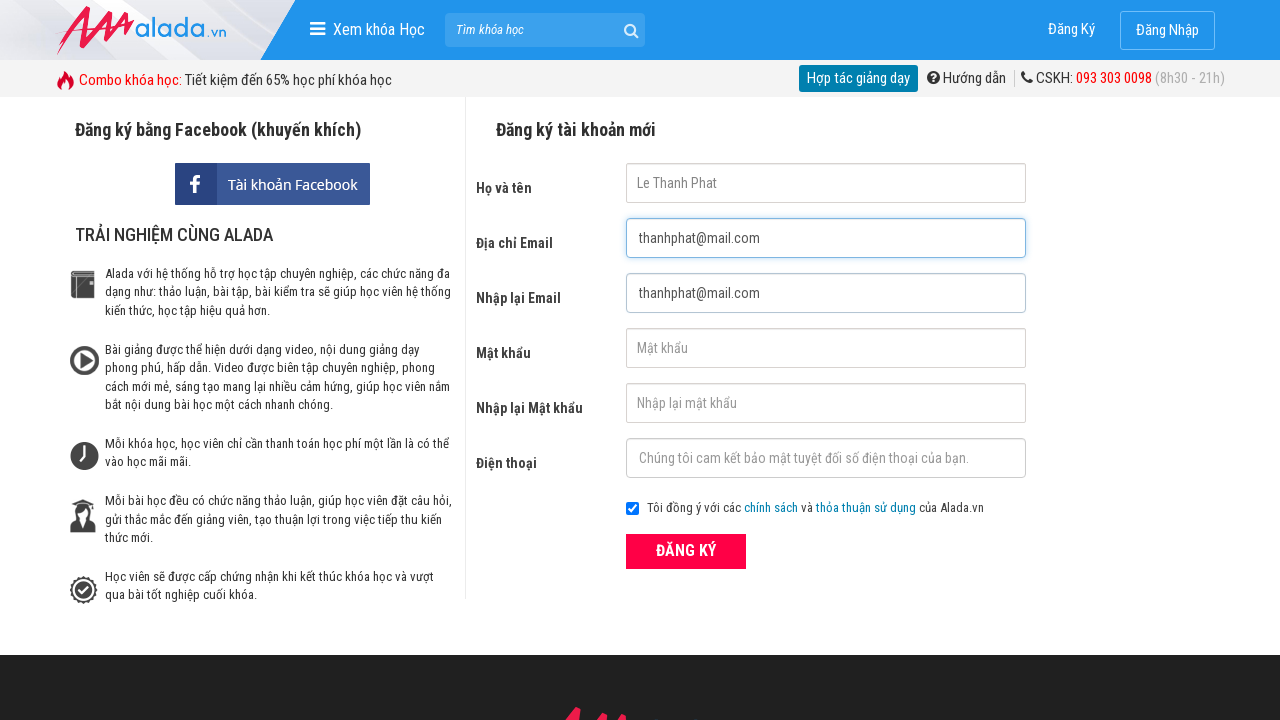

Filled password field with '1234567' on #txtPassword
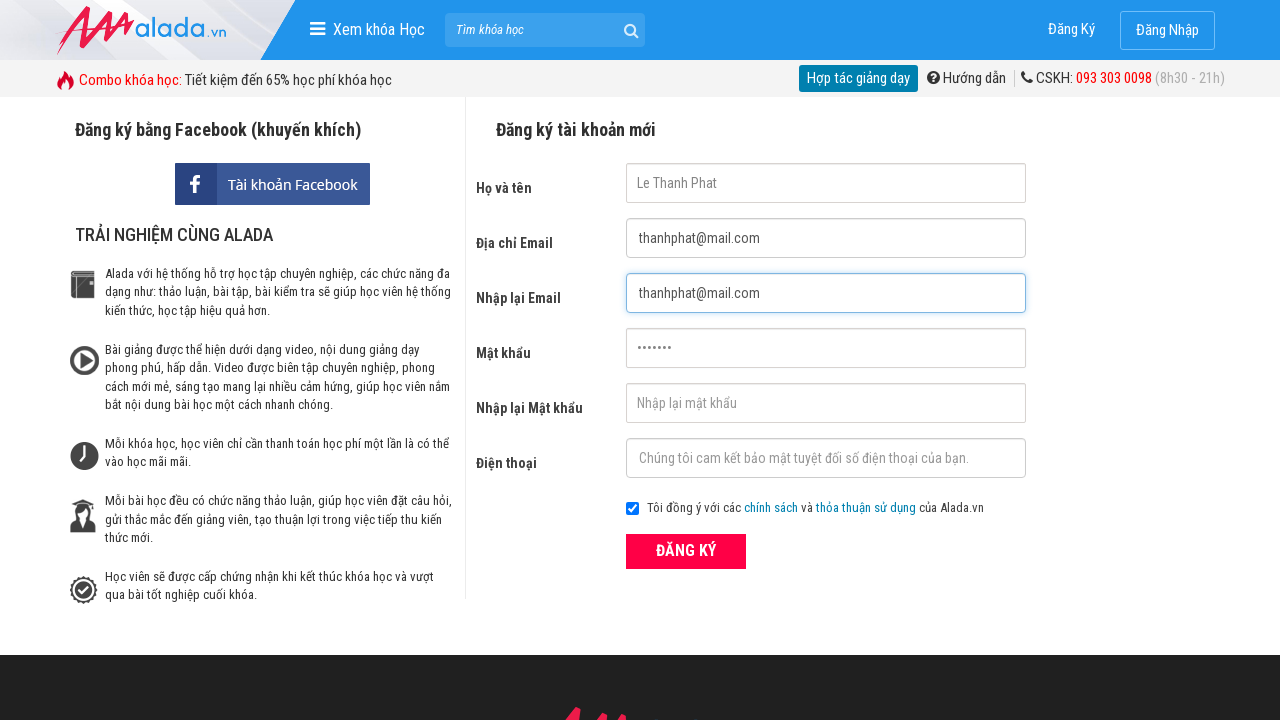

Filled confirm password field with '1234567' on #txtCPassword
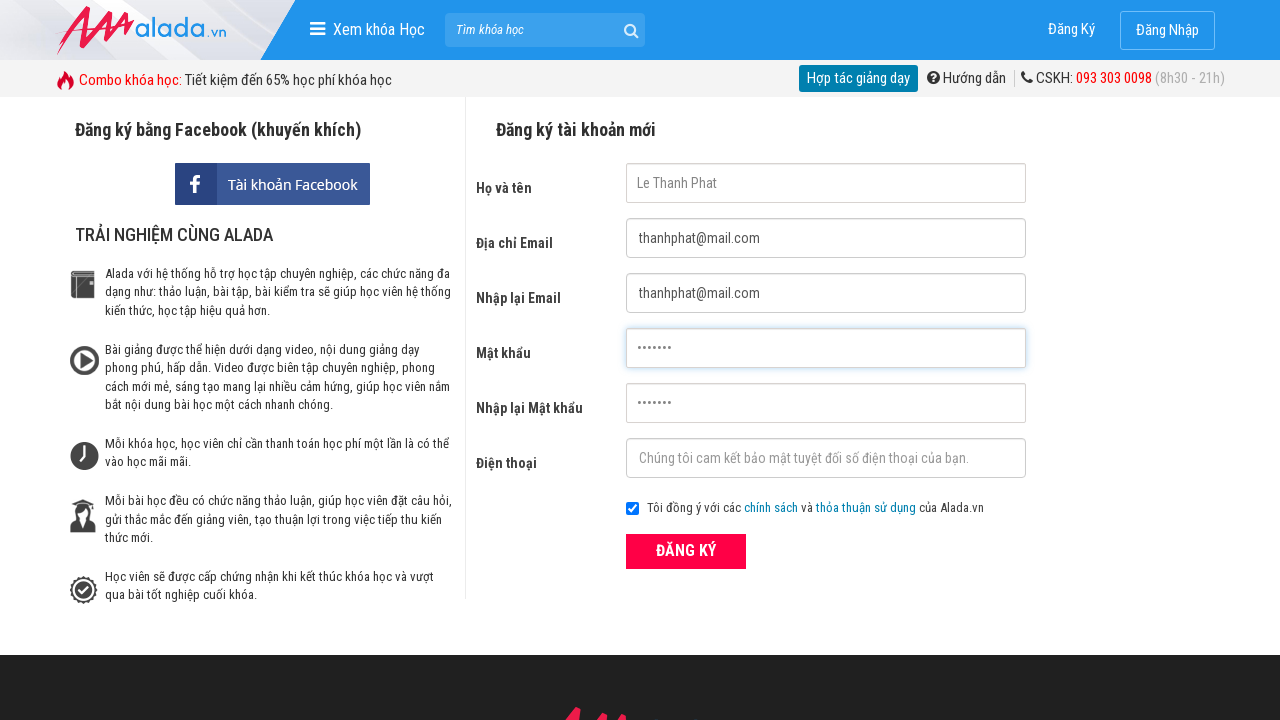

Filled phone field with too short number '0968686' on #txtPhone
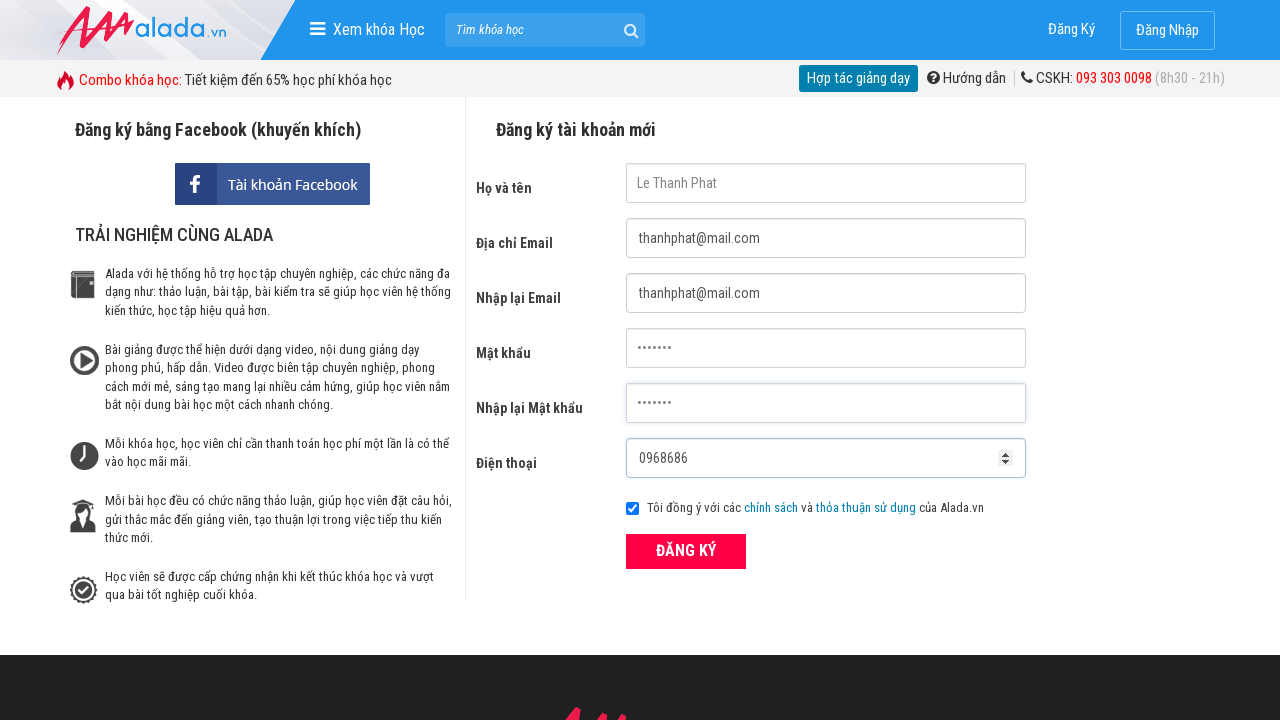

Clicked register button to submit form at (686, 551) on xpath=//div[@class='field_btn']/button
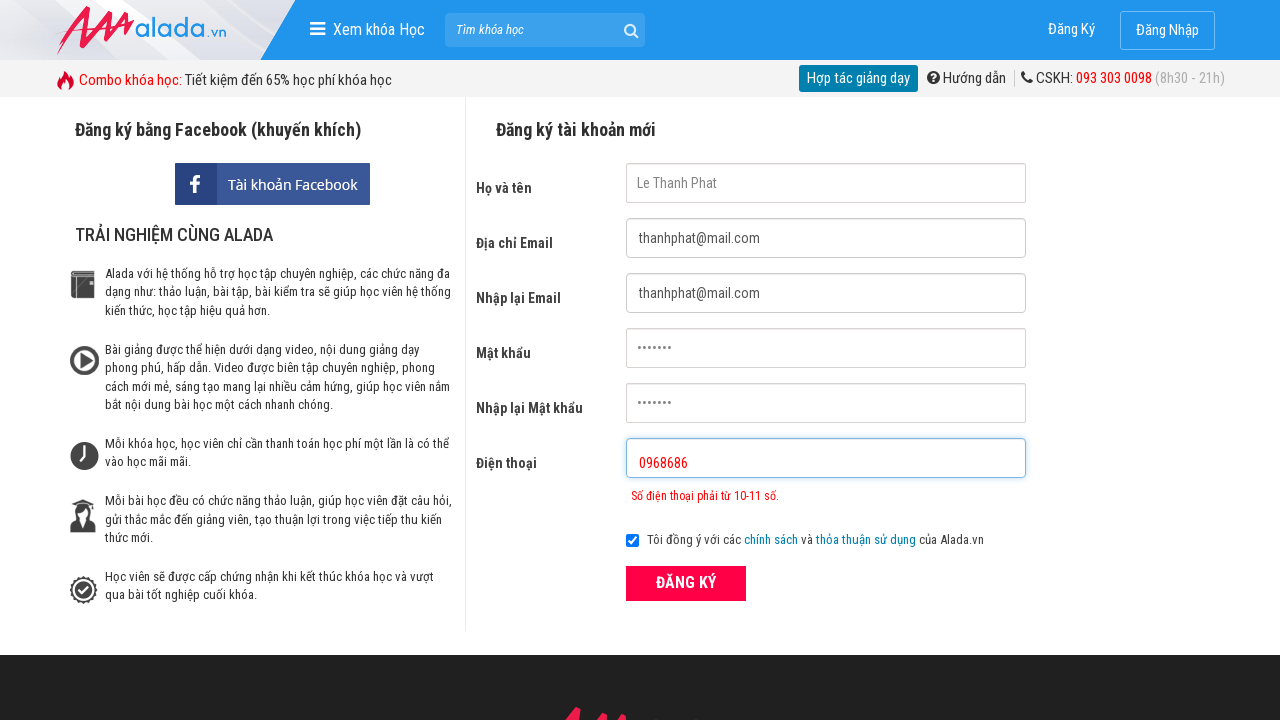

Phone error message appeared for too short number
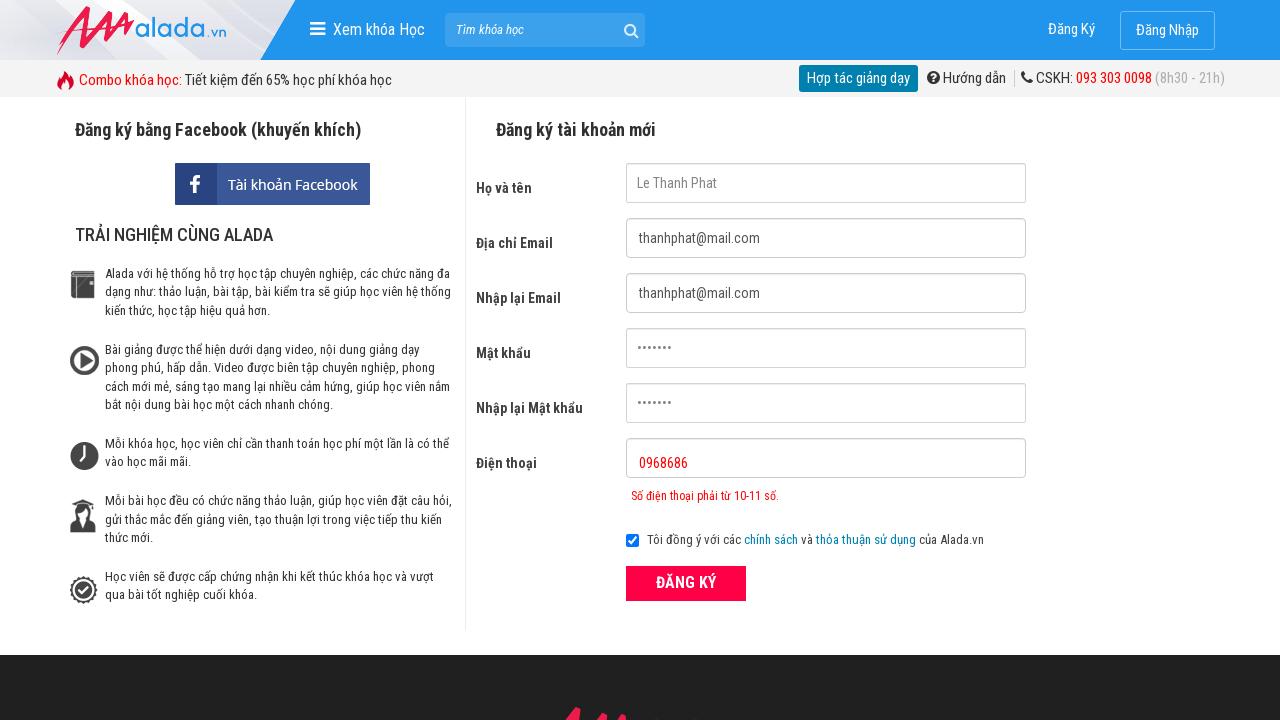

Cleared phone field on #txtPhone
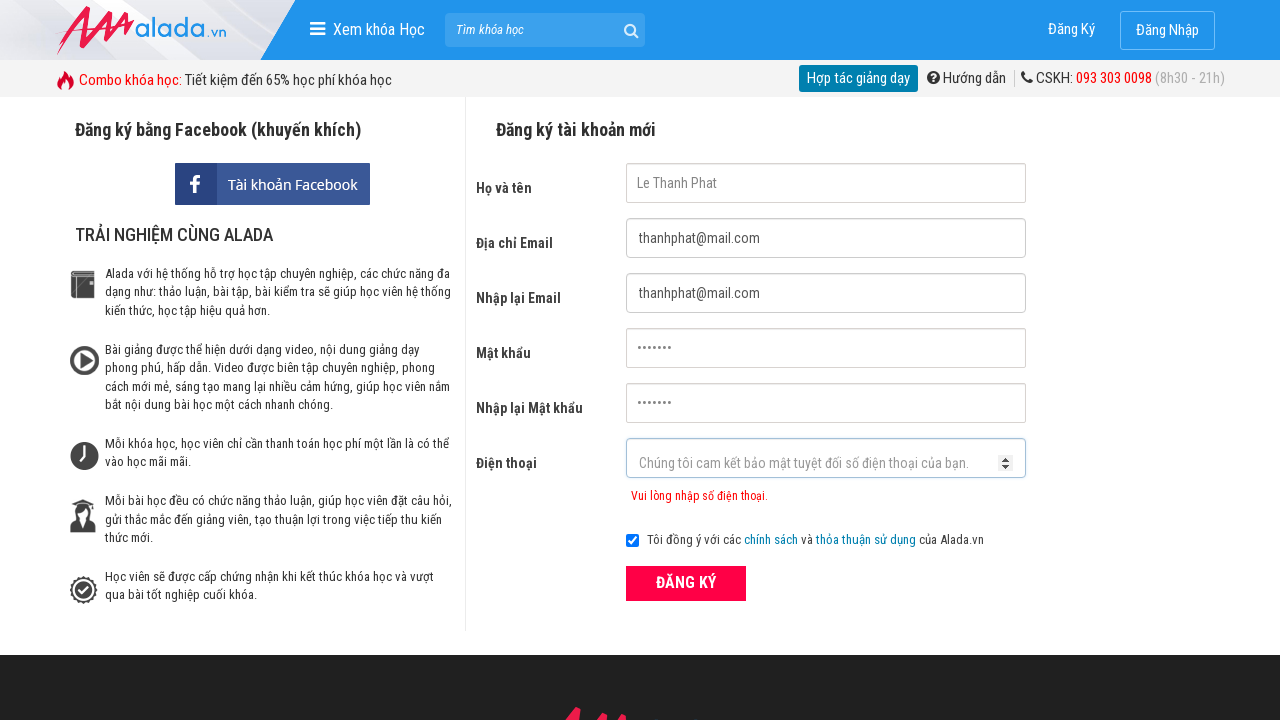

Filled phone field with invalid prefix number '68686' on #txtPhone
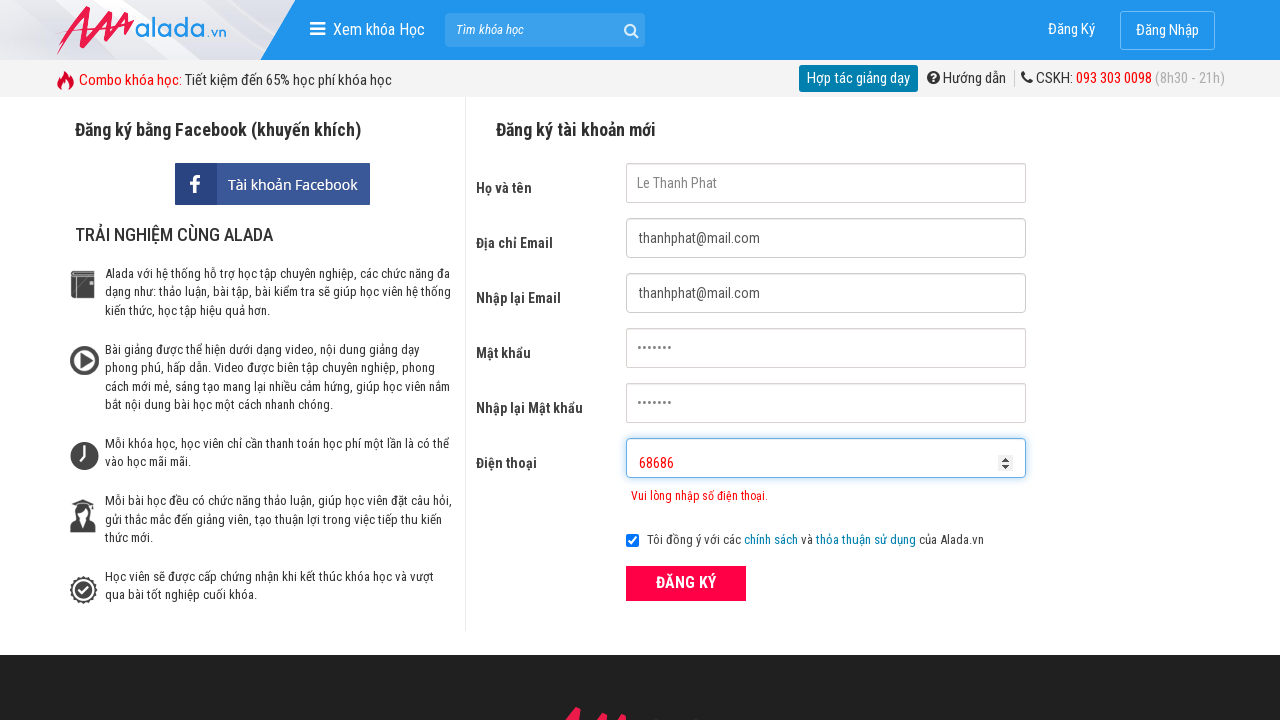

Phone error message appeared for invalid prefix number
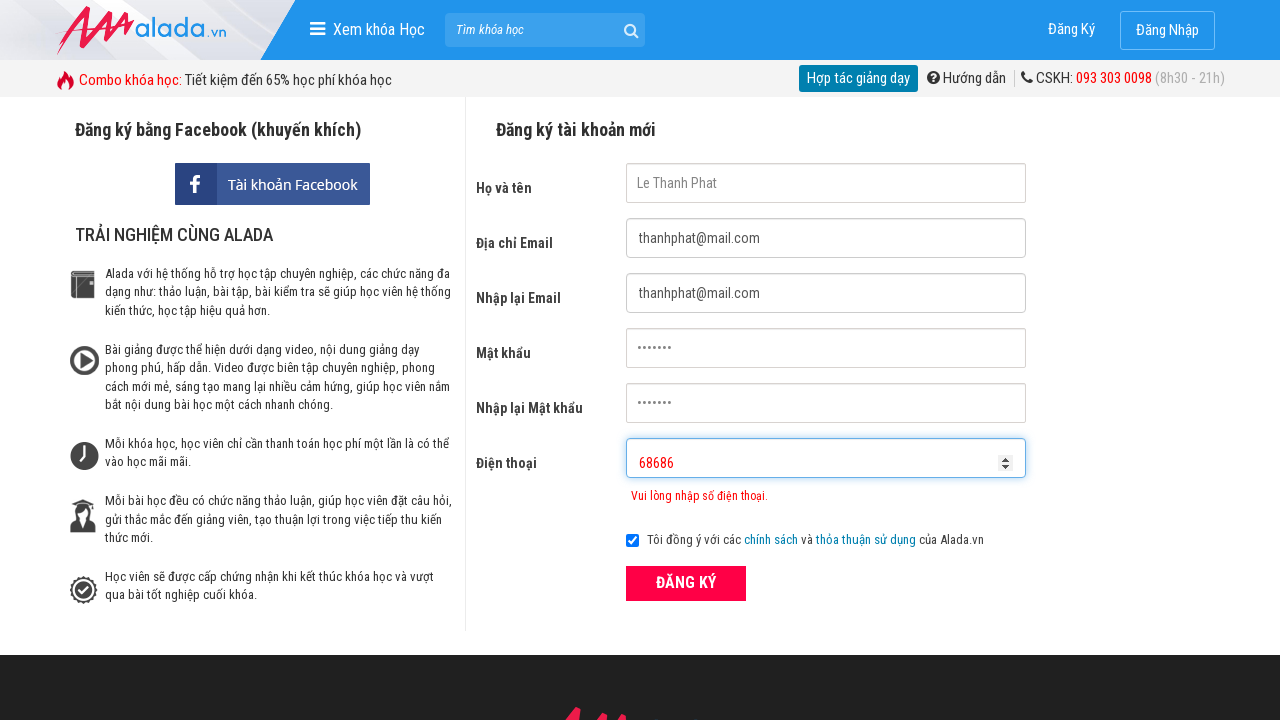

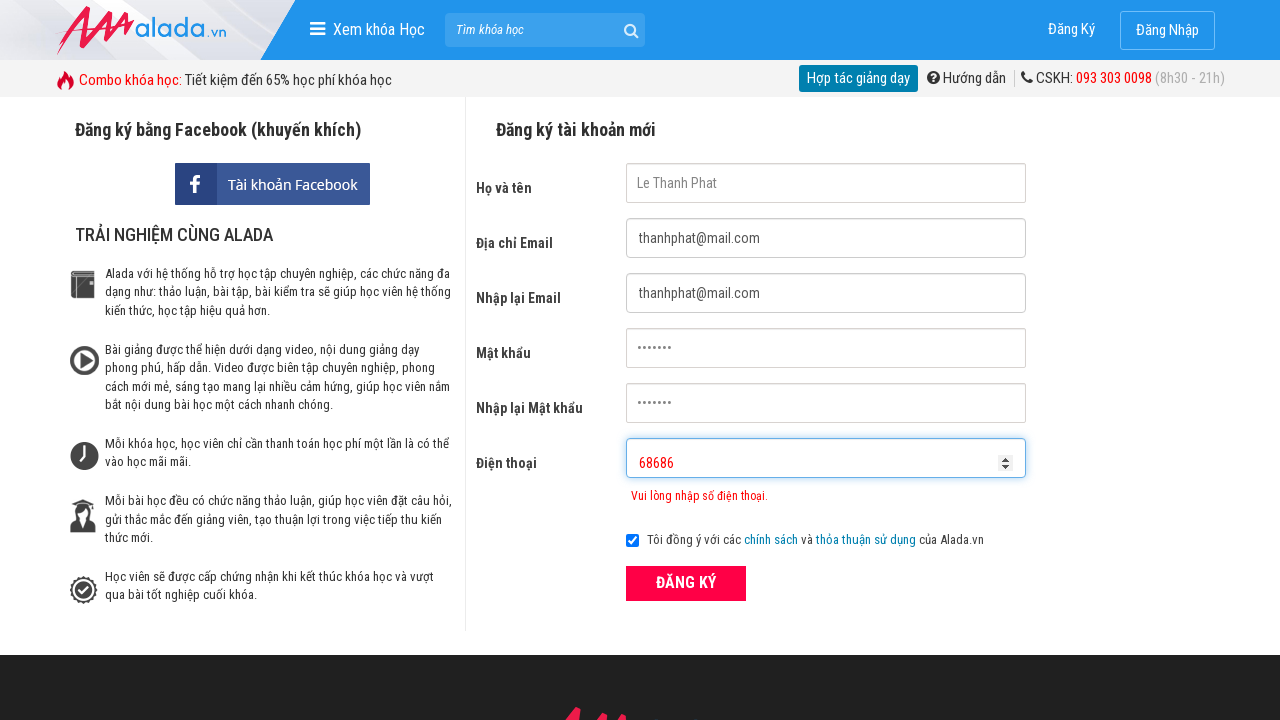